Tests textarea functionality by clearing existing text and entering new content, then verifying the input was correctly set

Starting URL: https://www.w3schools.com/tags/tryit.asp?filename=tryhtml_textarea

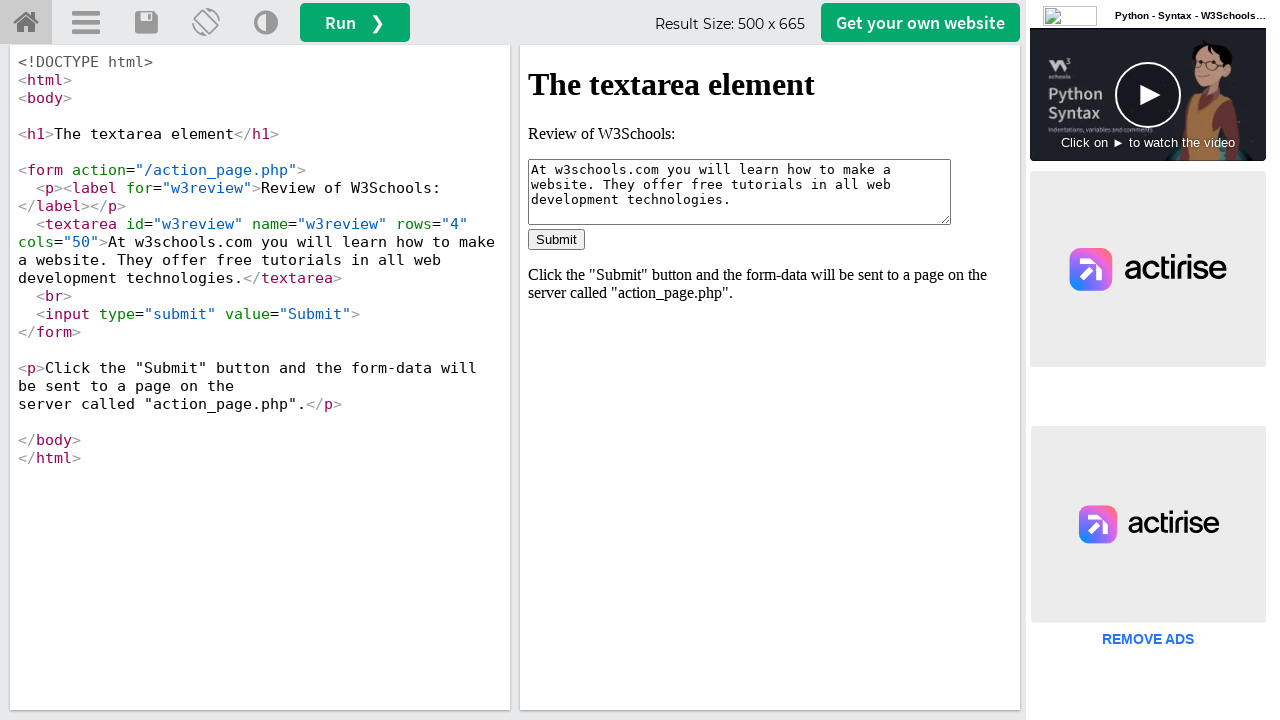

Located iframe with ID 'iframeResult' containing textarea
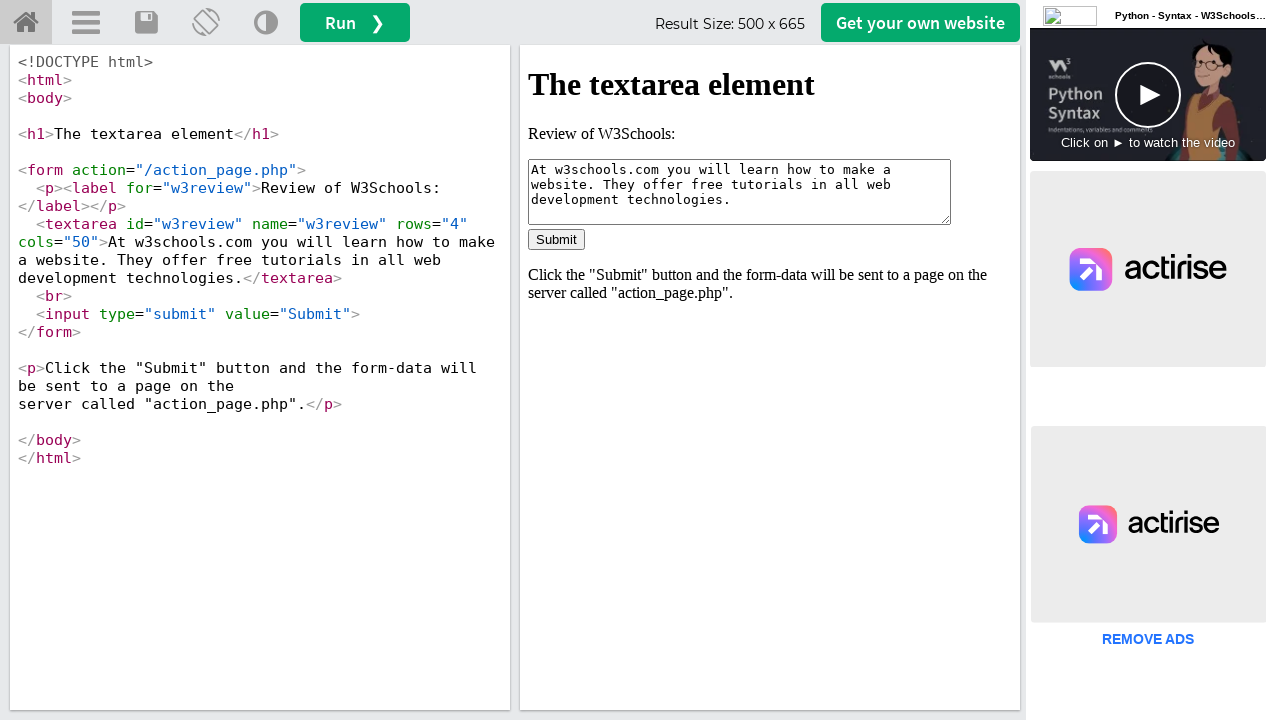

Cleared existing text from textarea on #iframeResult >> internal:control=enter-frame >> xpath=//textarea
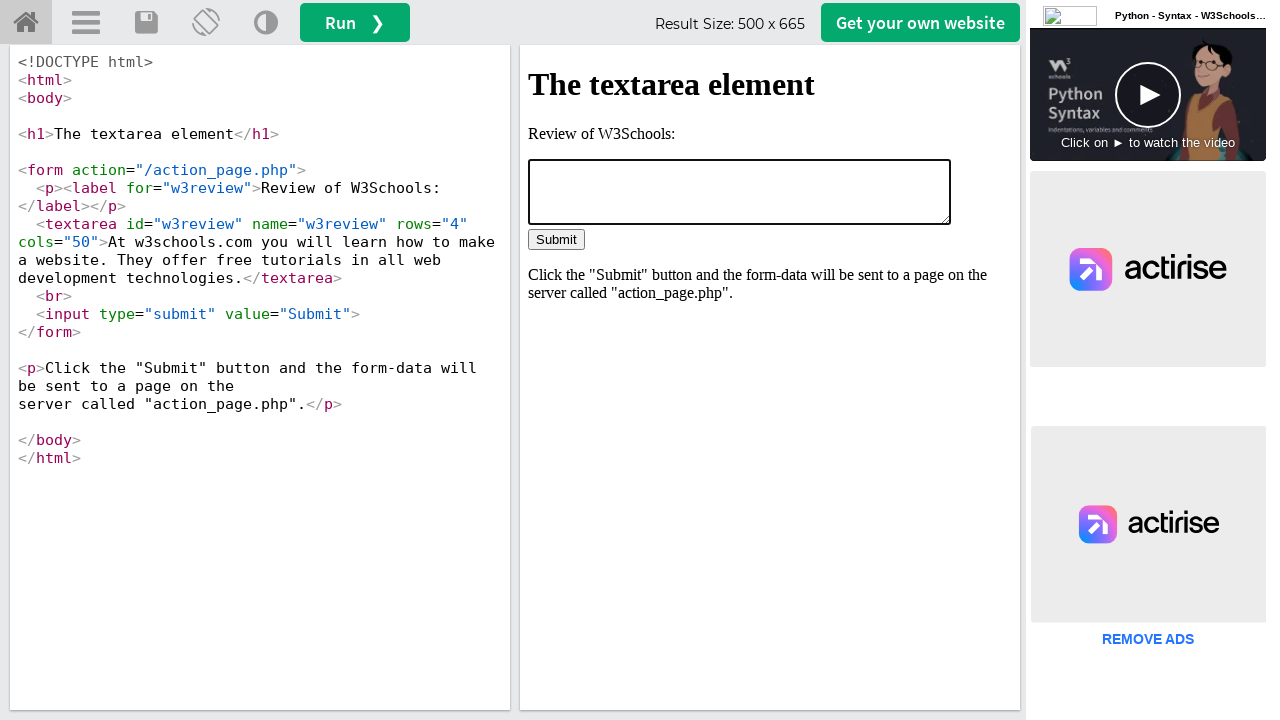

Filled textarea with git clone and mvn test commands on #iframeResult >> internal:control=enter-frame >> xpath=//textarea
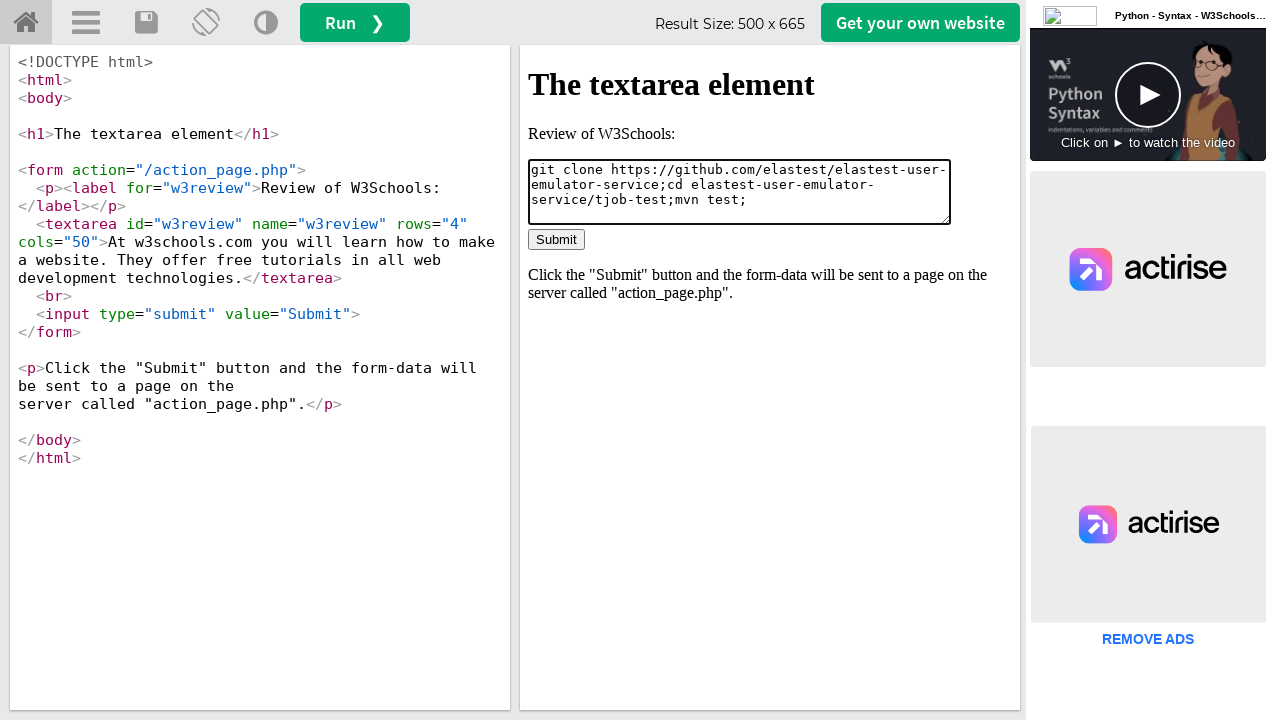

Retrieved textarea input value for verification
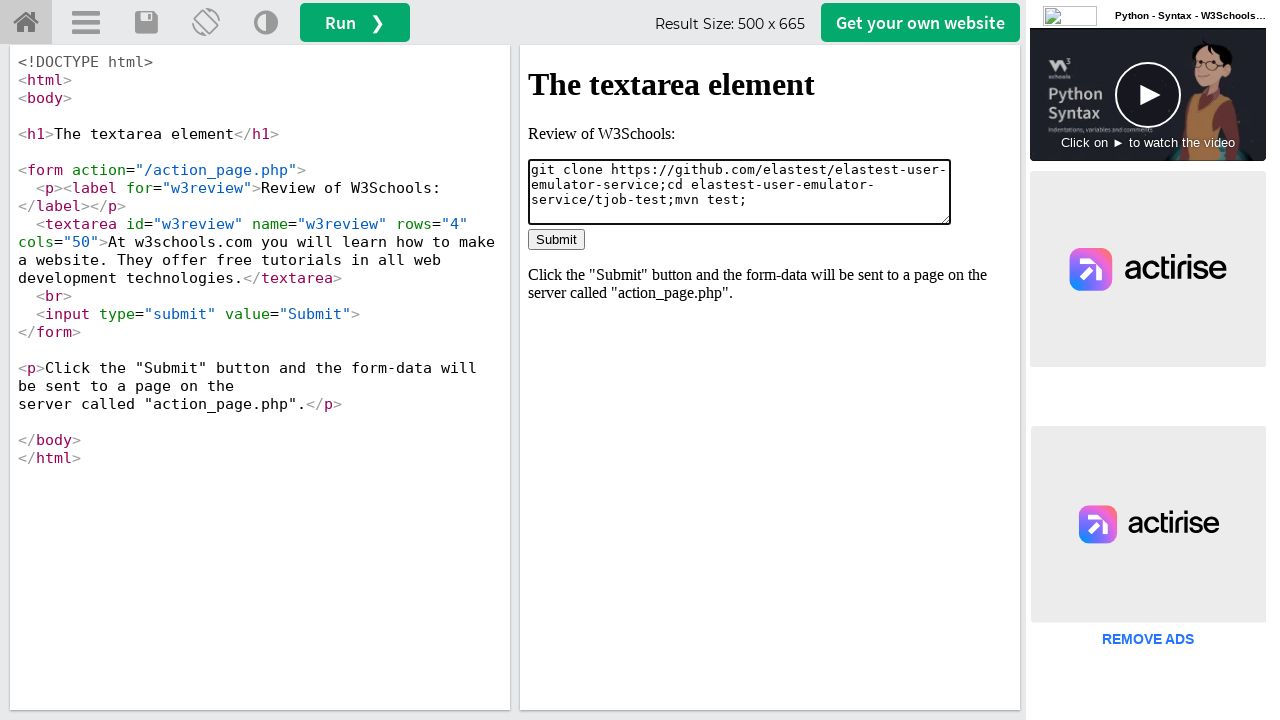

Verified textarea contains correct command text
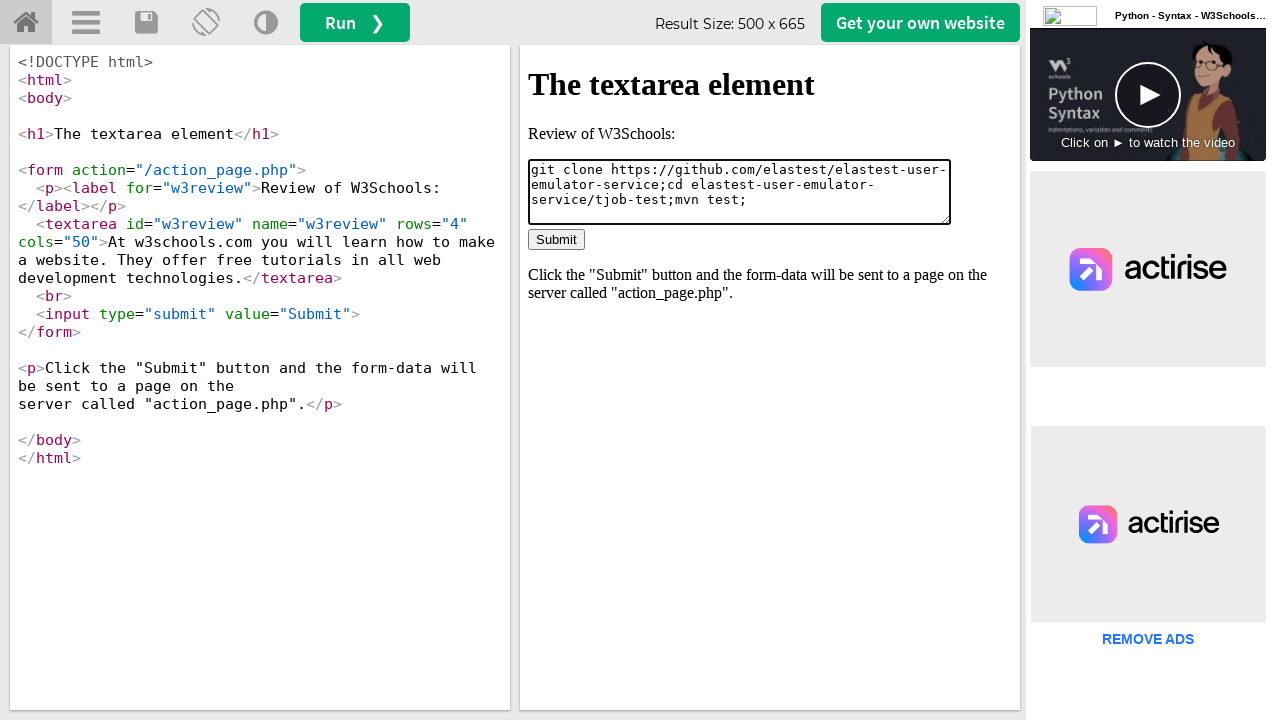

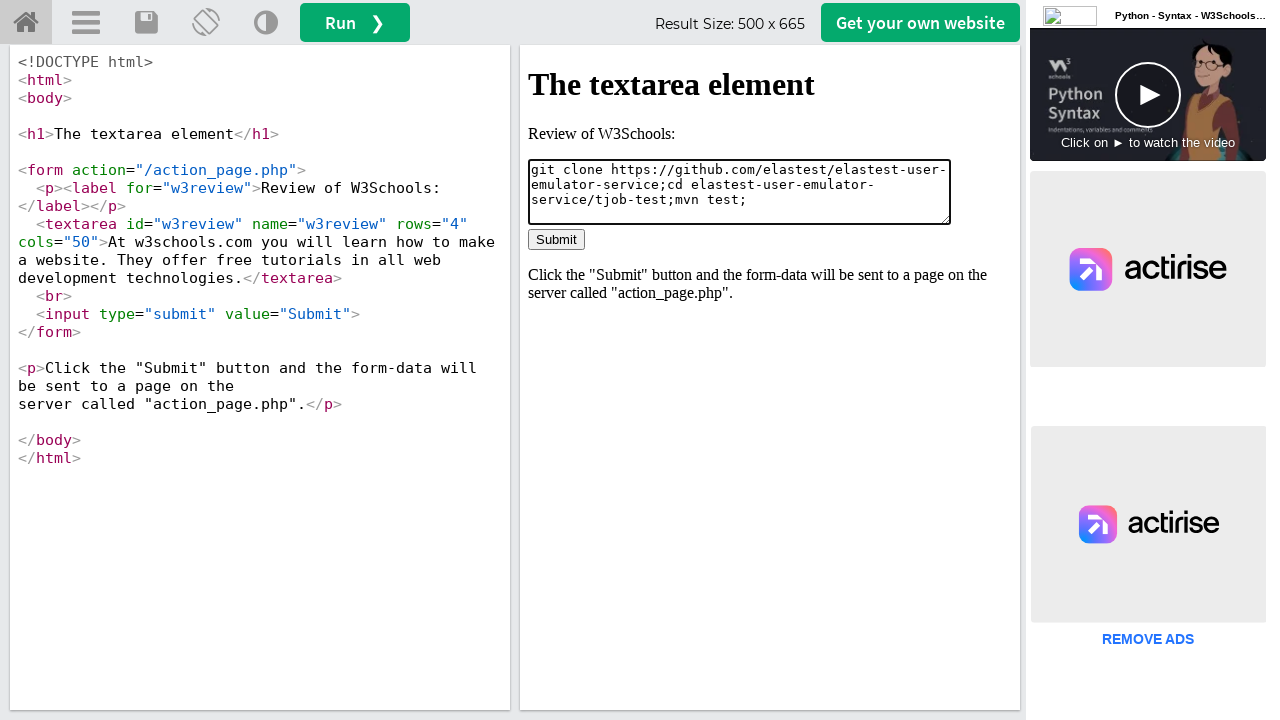